Navigates to OrangeHRM demo page and verifies the page loads successfully

Starting URL: https://www.orangehrm.com/hris-hr-software-demo/

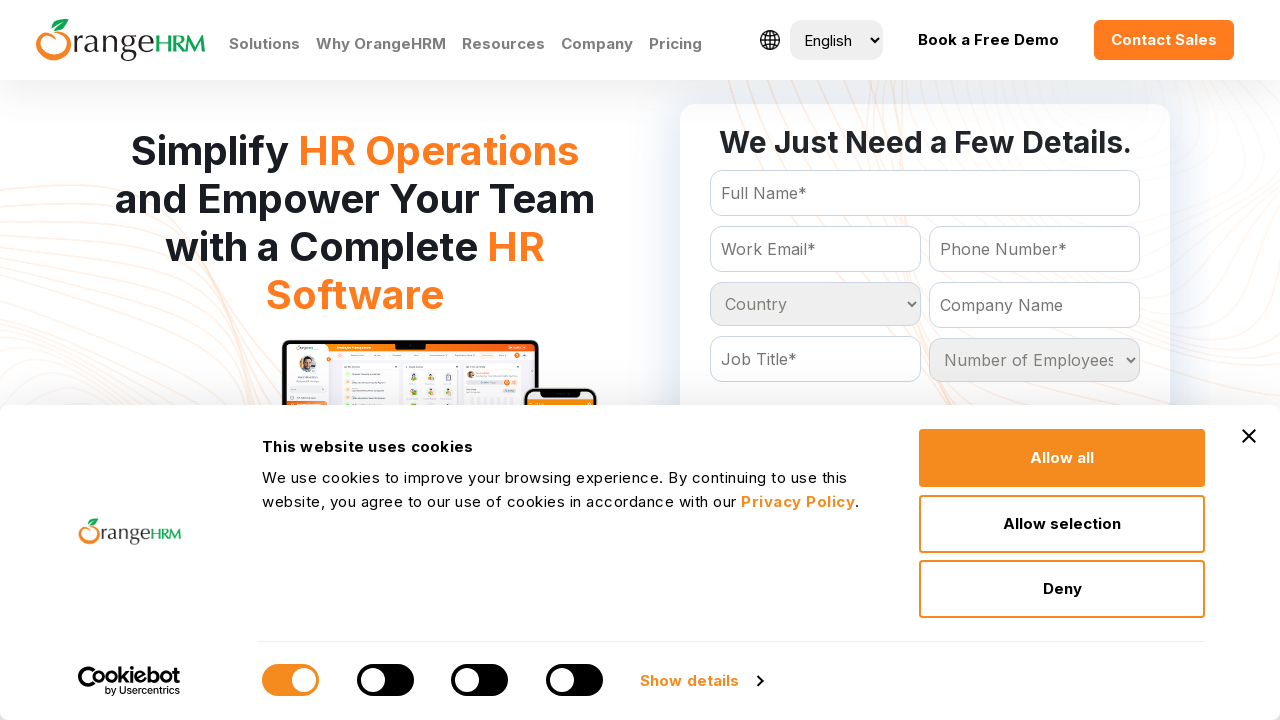

Navigated to OrangeHRM demo page
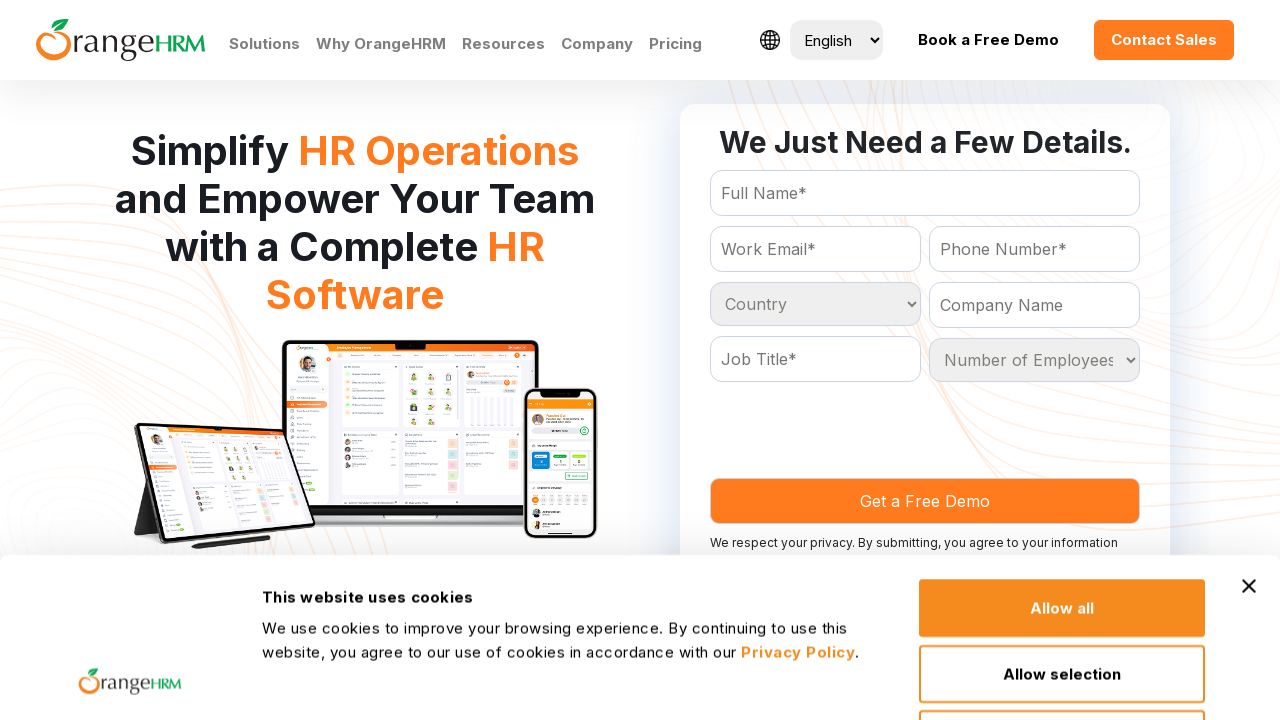

Page DOM content loaded successfully
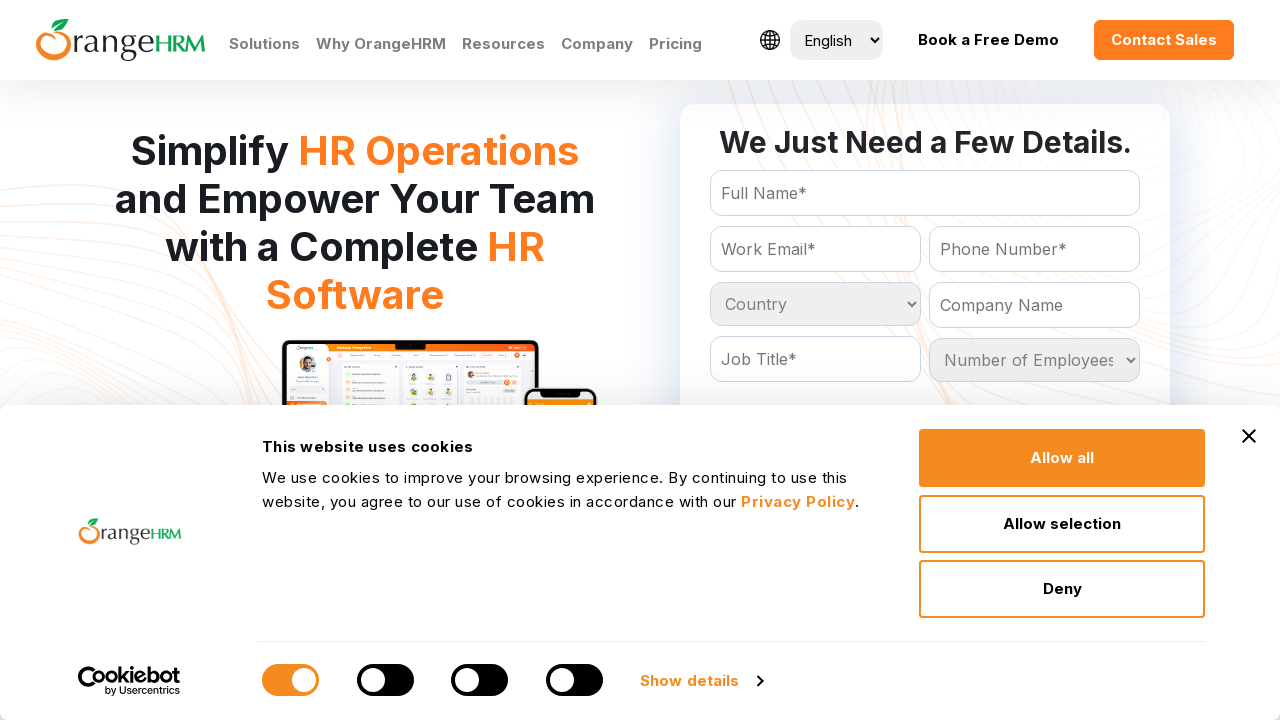

Verified page title is not empty
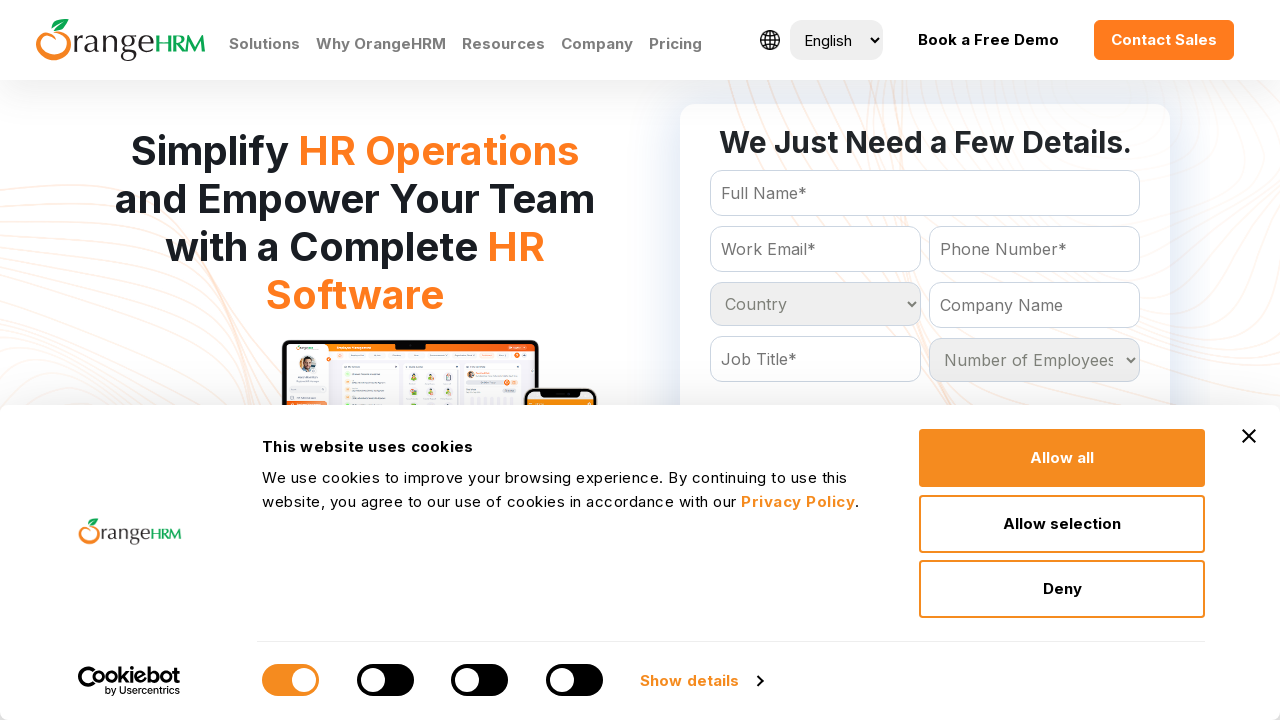

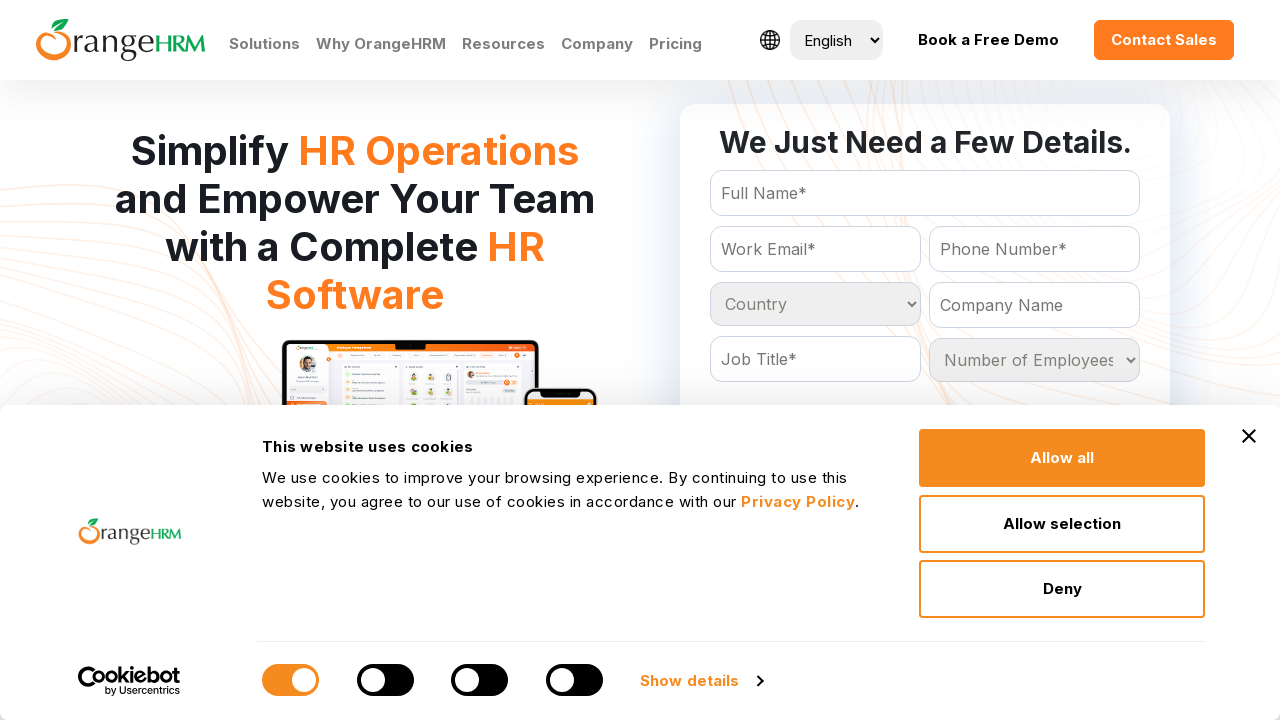